Tests timed alert that appears after 5 seconds by clicking the button and dismissing the delayed alert

Starting URL: https://demoqa.com/alerts

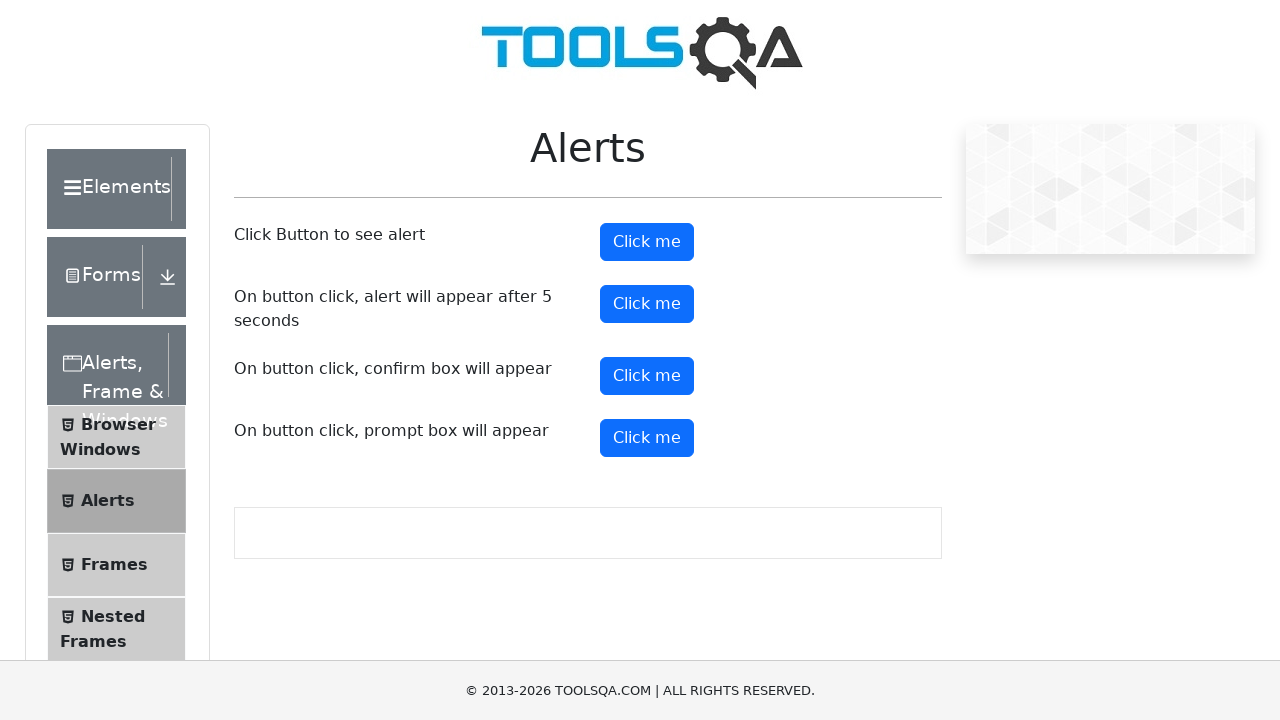

Set up dialog handler to automatically dismiss alerts
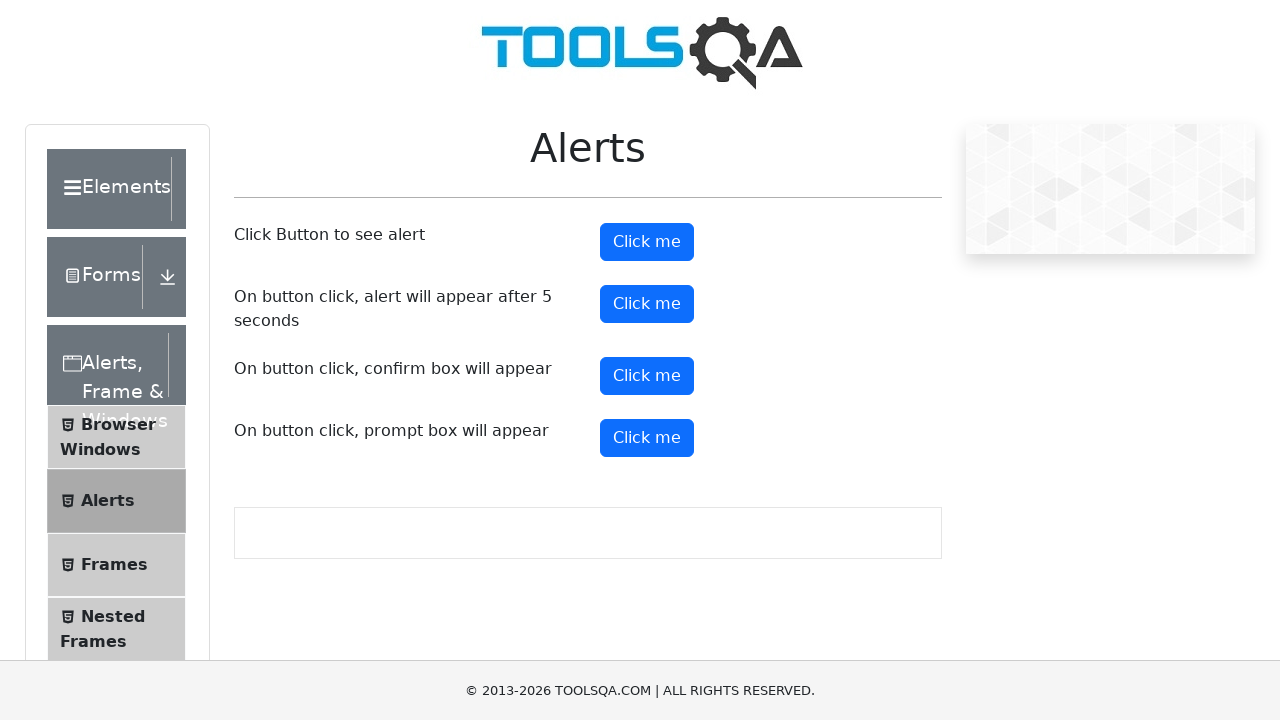

Clicked the timer alert button at (647, 304) on #timerAlertButton
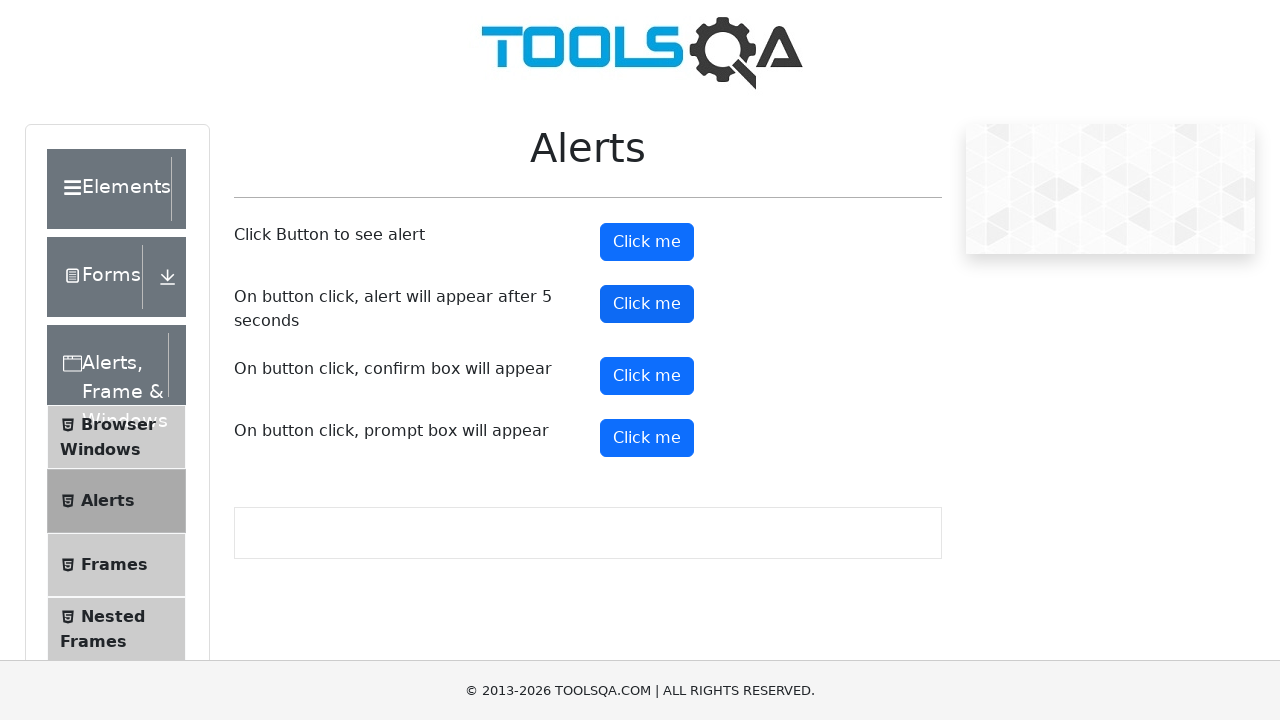

Waited 6 seconds for the timed alert to appear and be dismissed
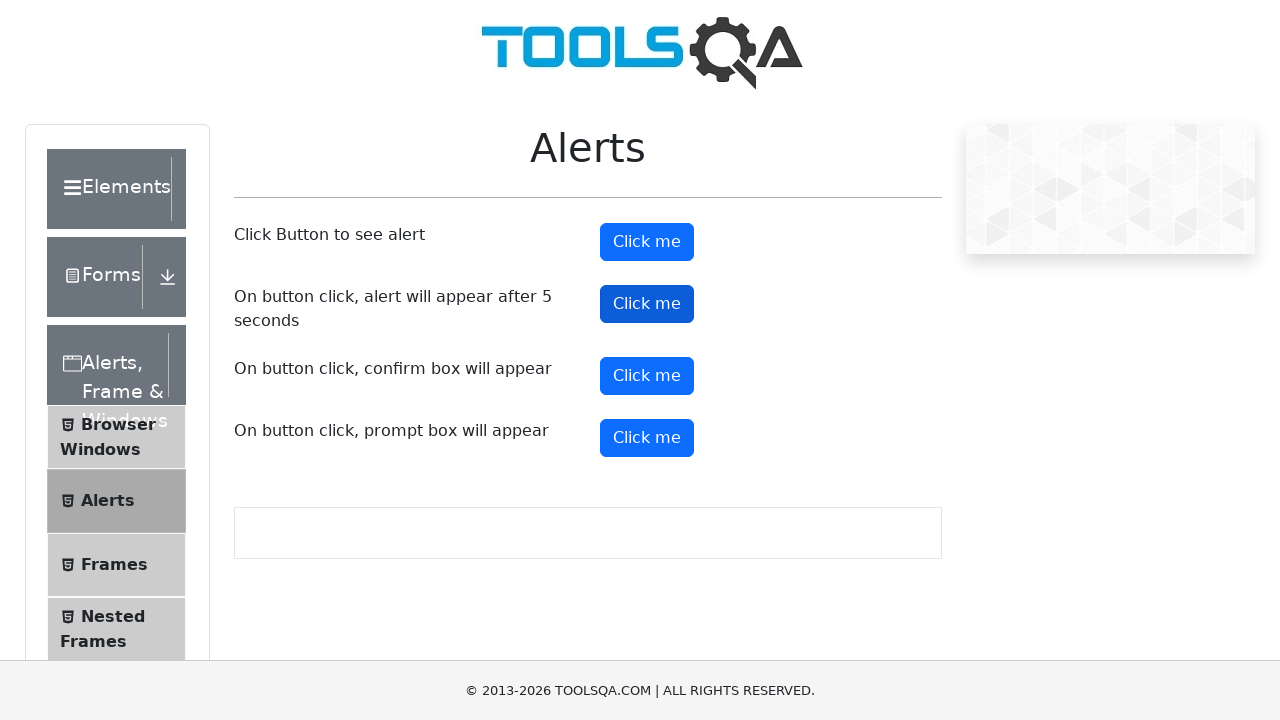

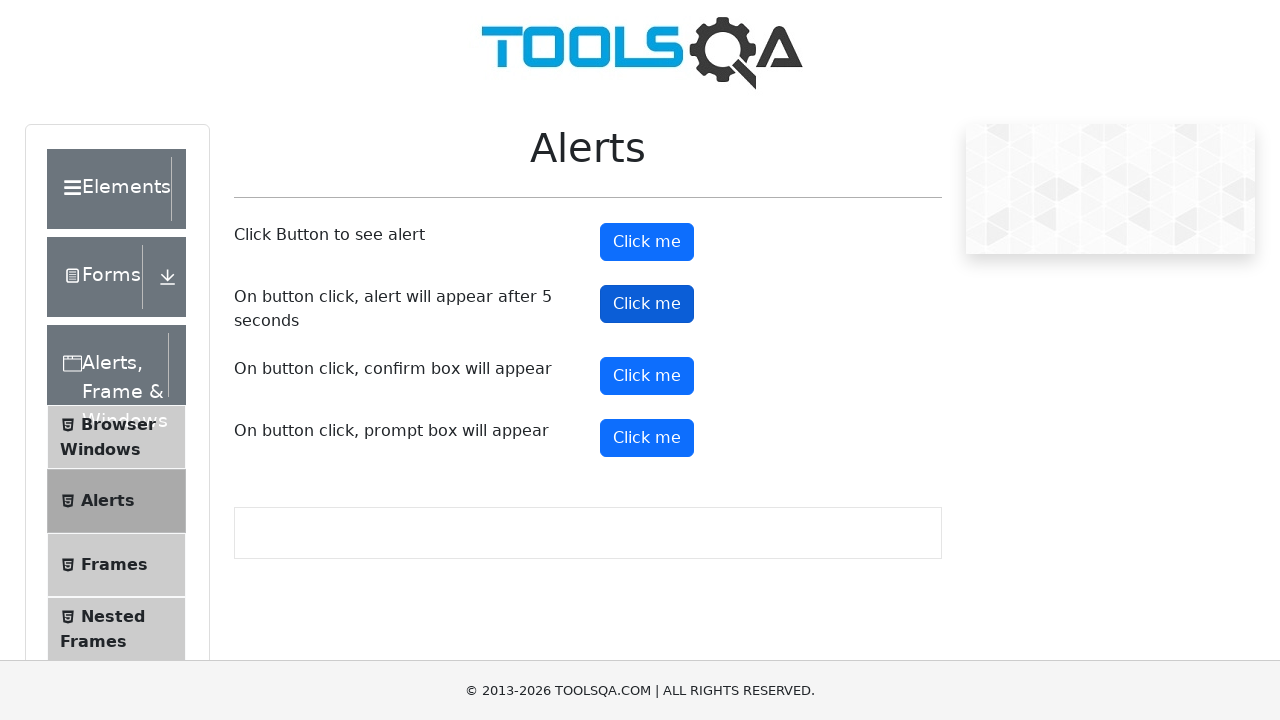